Navigates to a blog page and clicks on a link to open a popup window

Starting URL: https://omayo.blogspot.com/

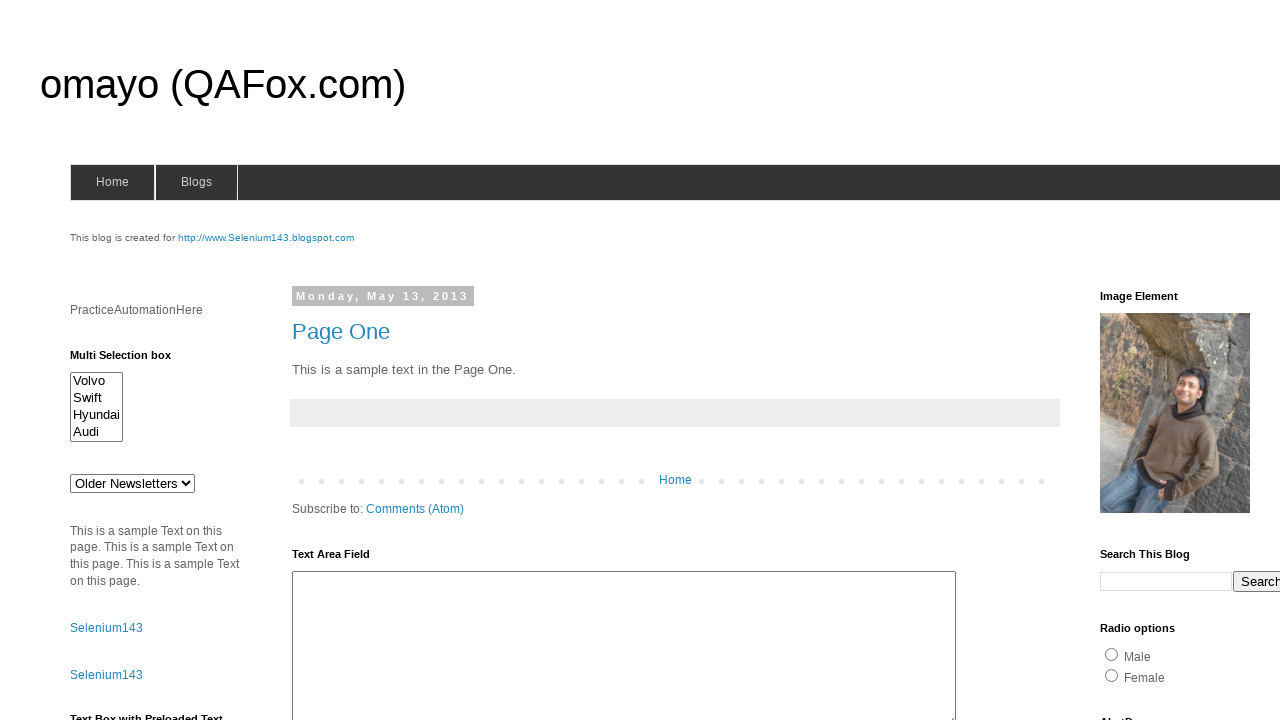

Navigated to blog page at https://omayo.blogspot.com/
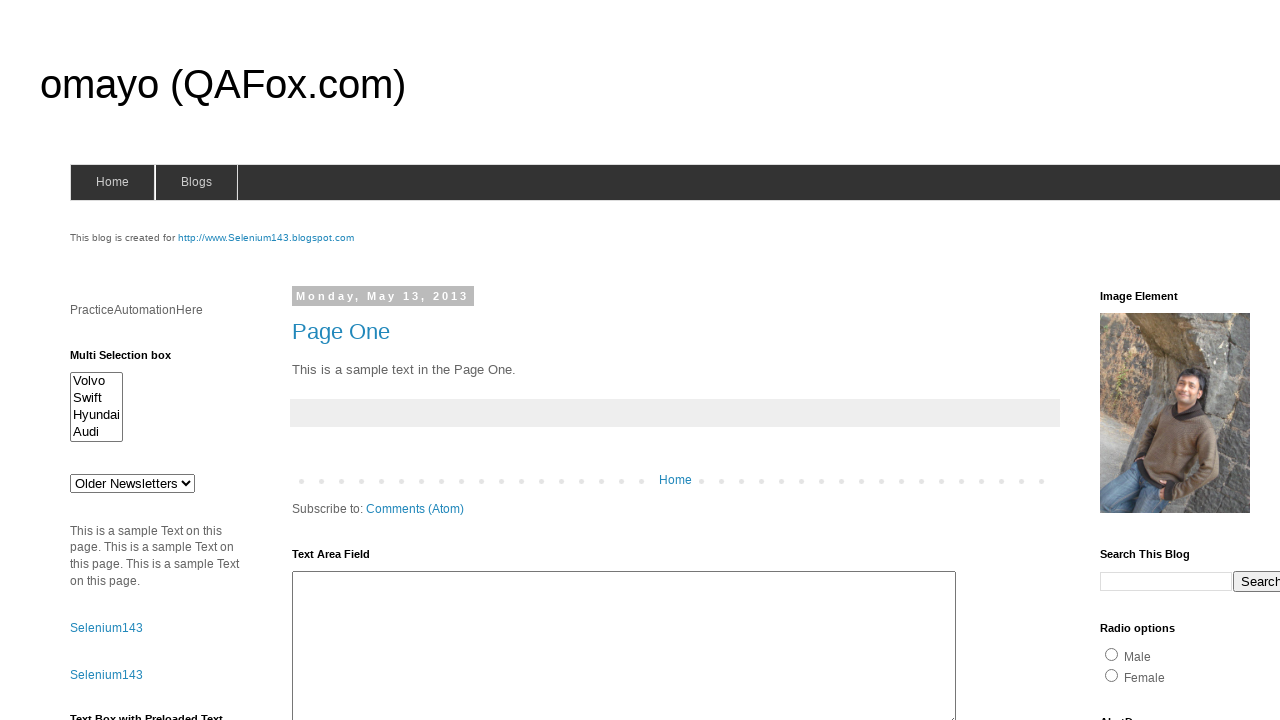

Clicked on 'open a popup window' link at (132, 360) on a:has-text('open a popup window')
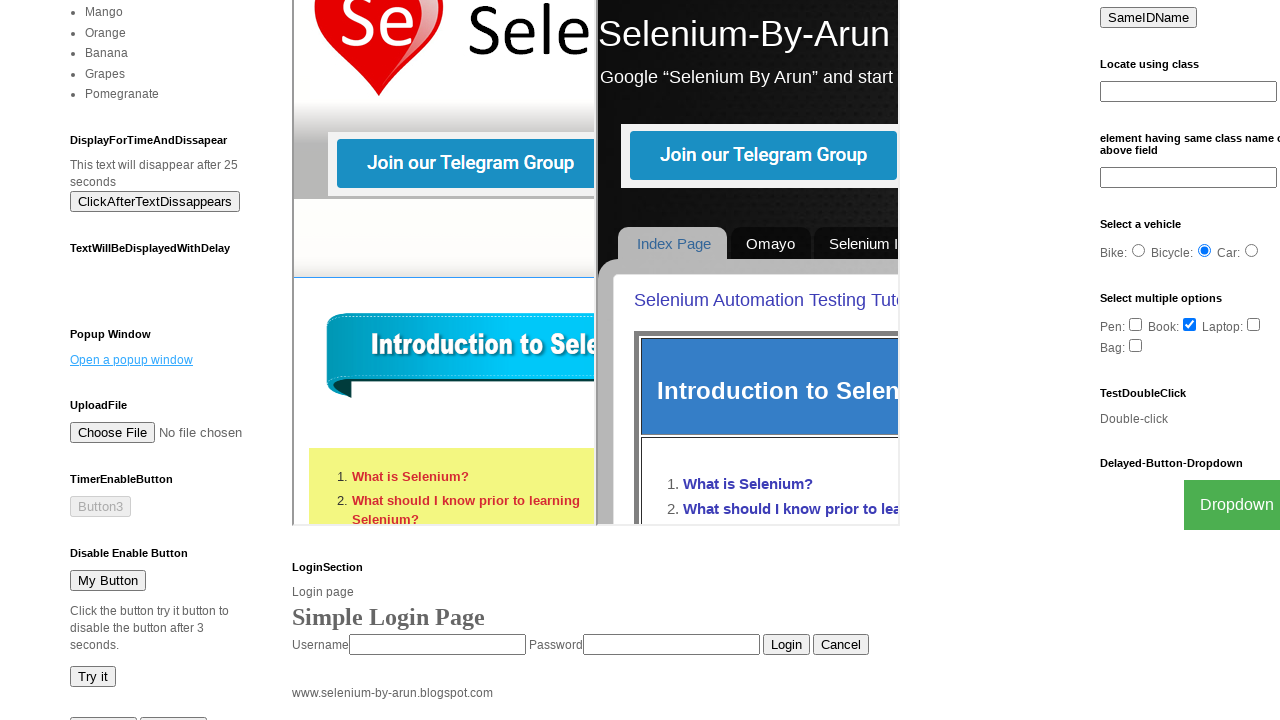

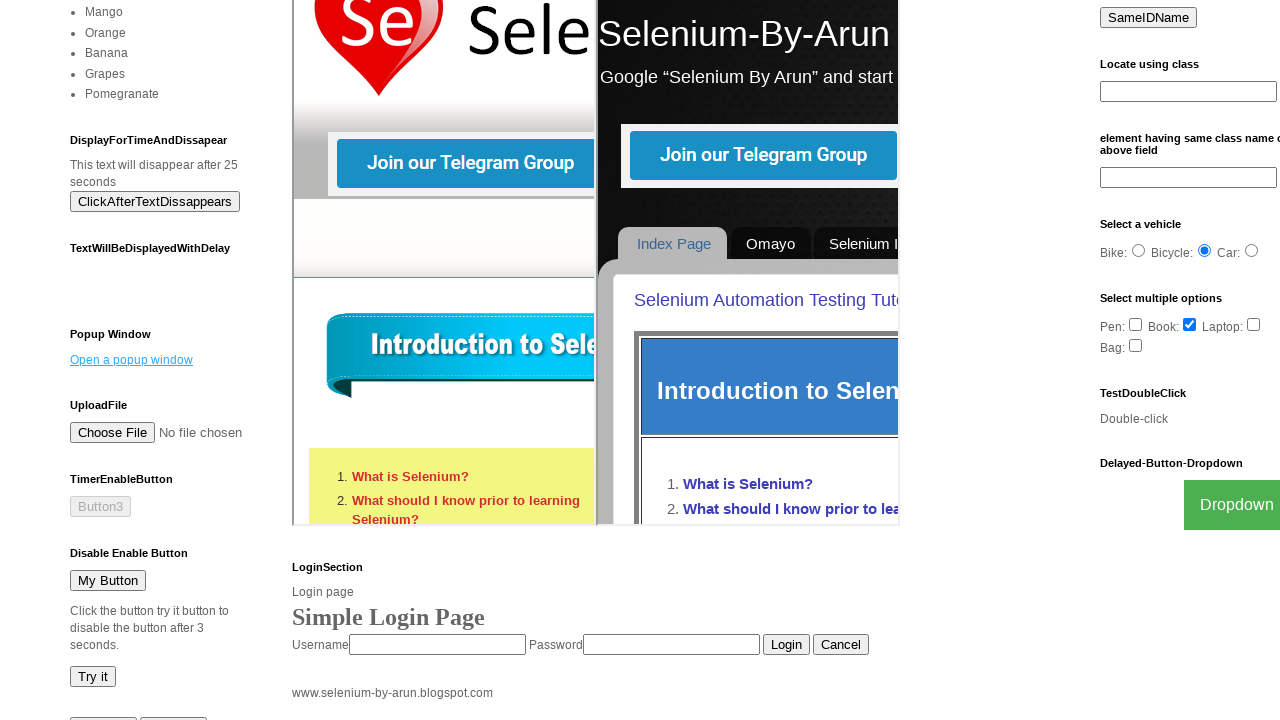